Tests a slow calculator by setting a delay, performing addition (7+8), and verifying the result equals 15

Starting URL: https://bonigarcia.dev/selenium-webdriver-java/slow-calculator.html

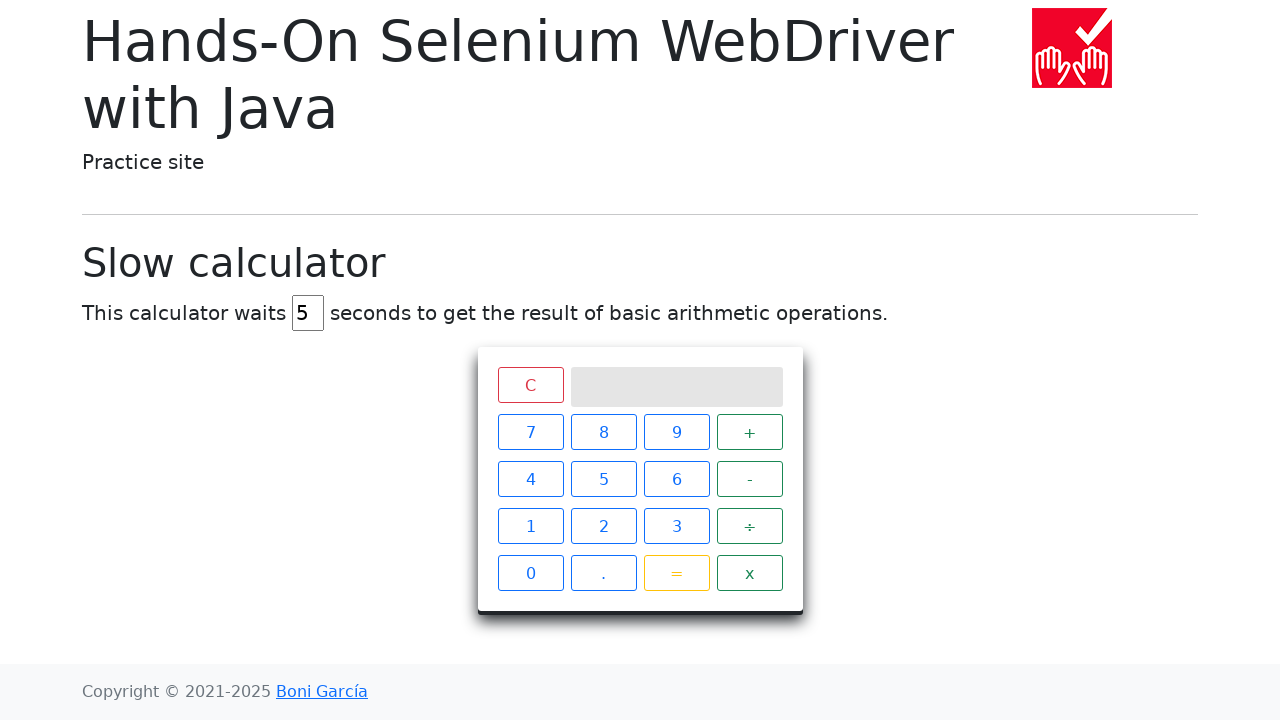

Navigated to slow calculator page
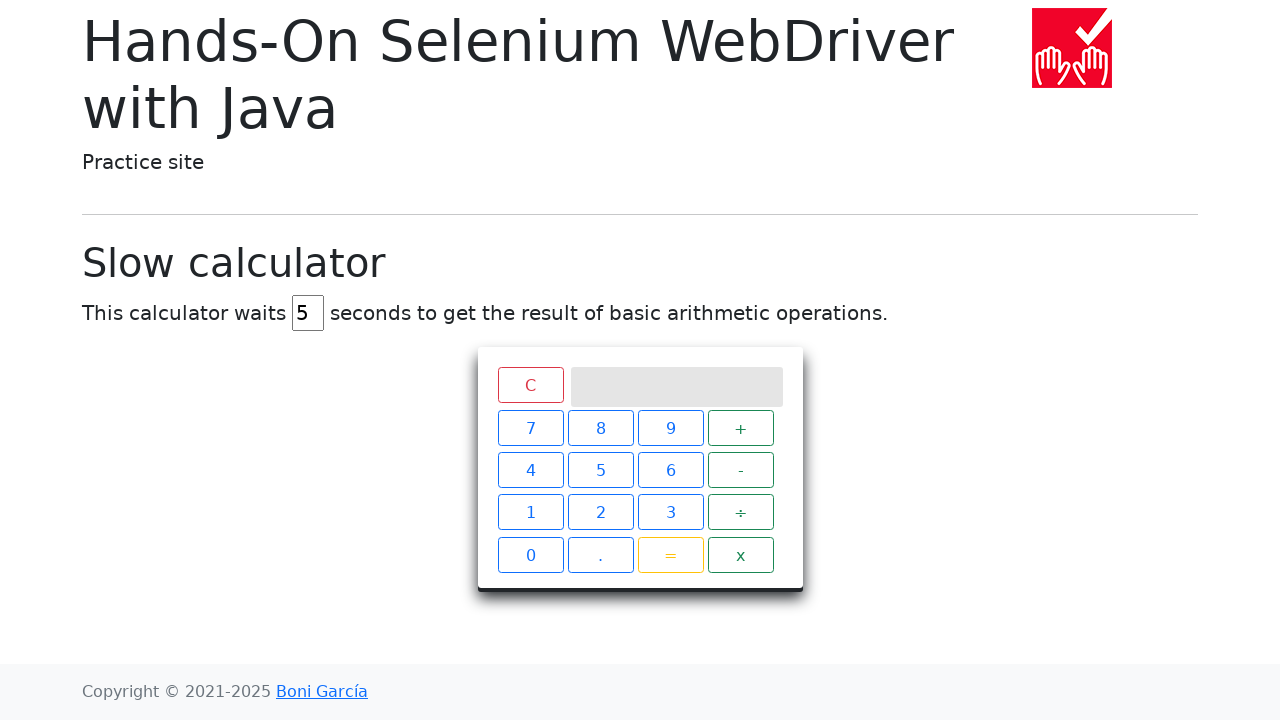

Cleared delay input field on #delay
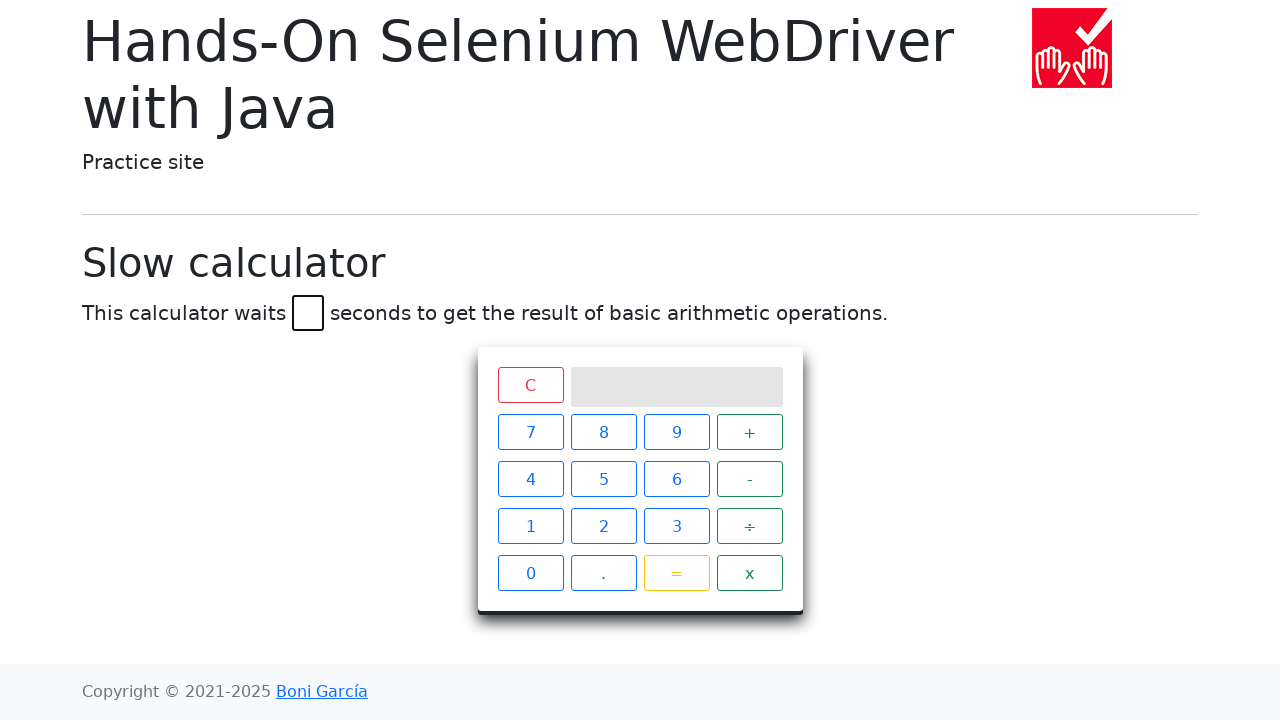

Set delay to 45 seconds on #delay
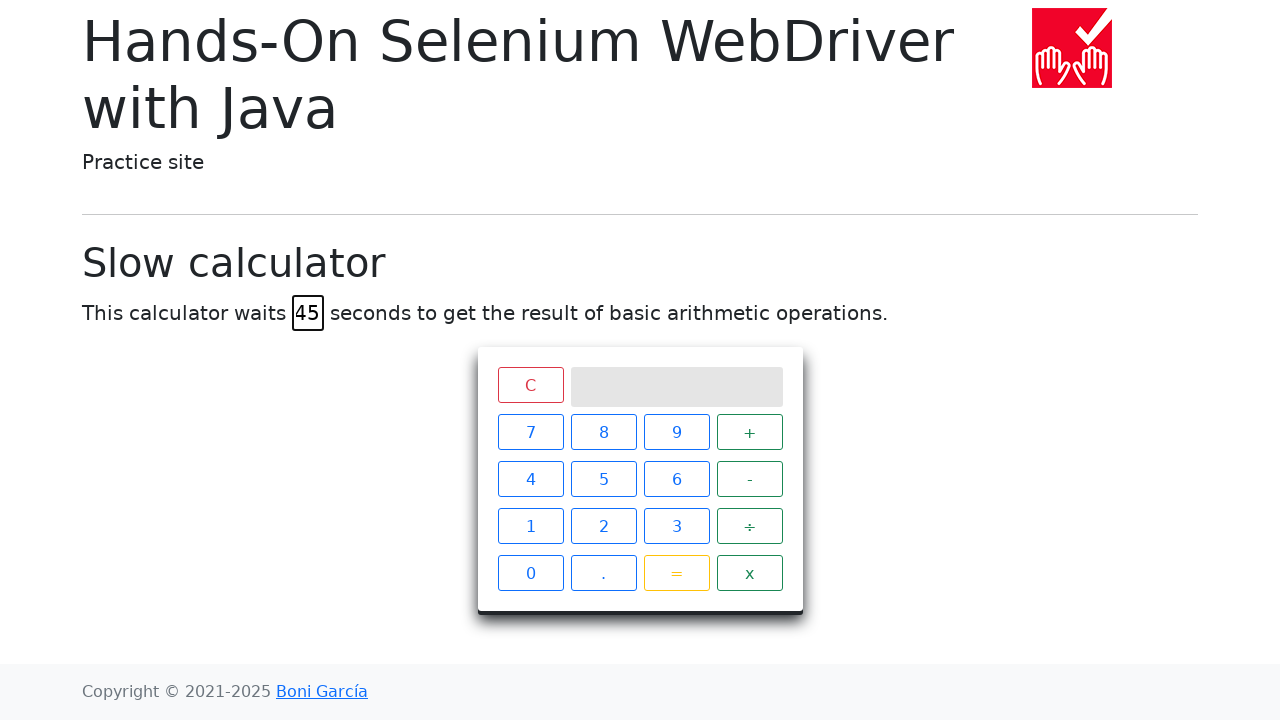

Clicked number 7 at (530, 432) on xpath=//span[text()='7']
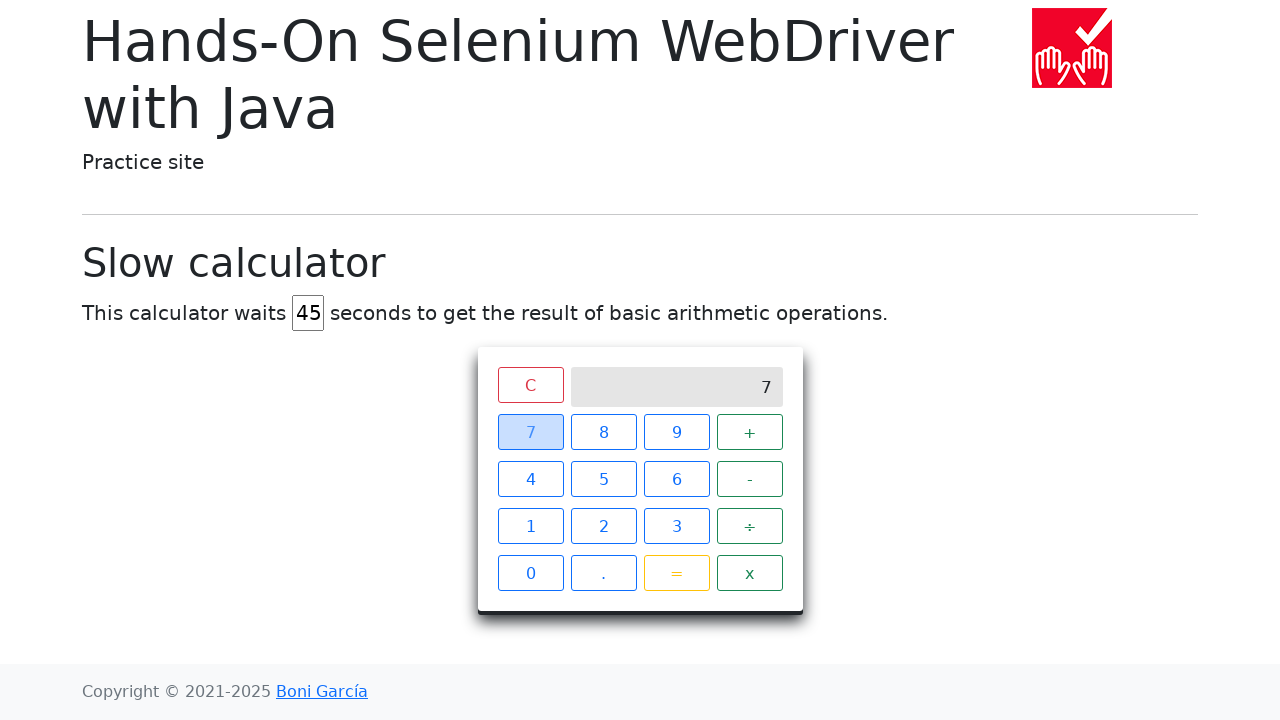

Clicked plus operator at (750, 432) on xpath=//div[@class='keys']//span[text()='+']
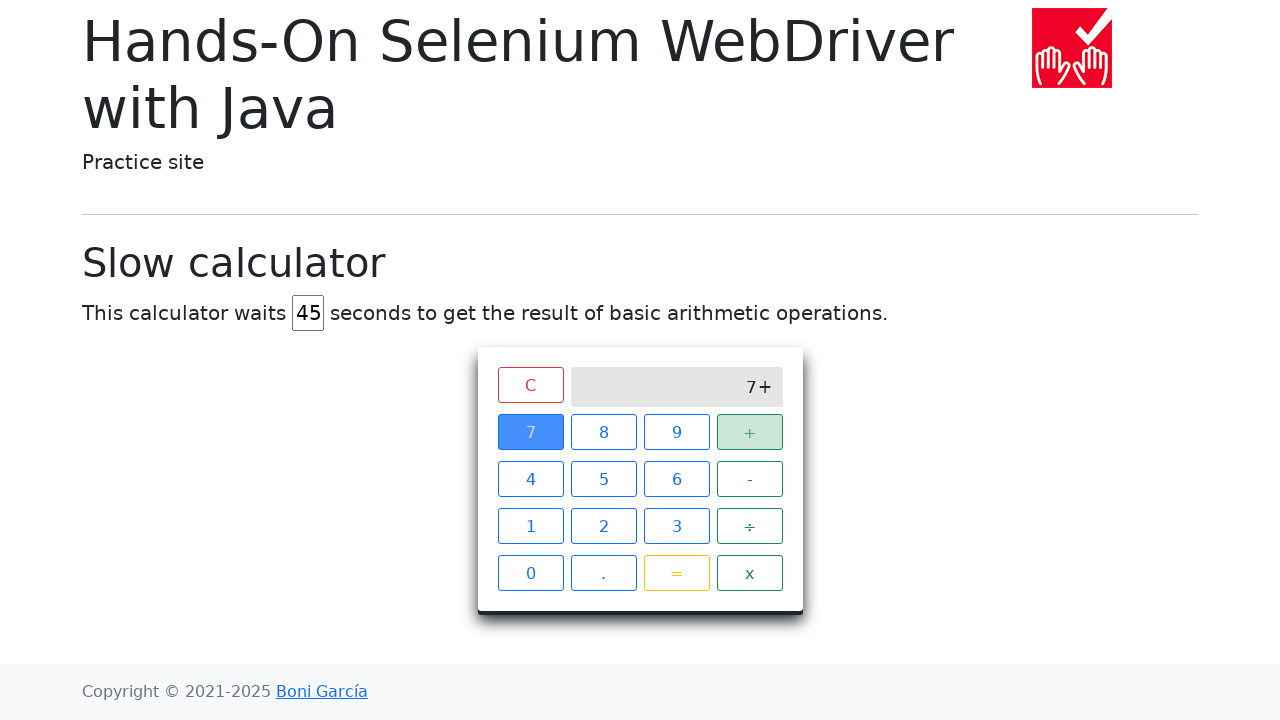

Clicked number 8 at (604, 432) on xpath=//div[@class='keys']//span[text()='8']
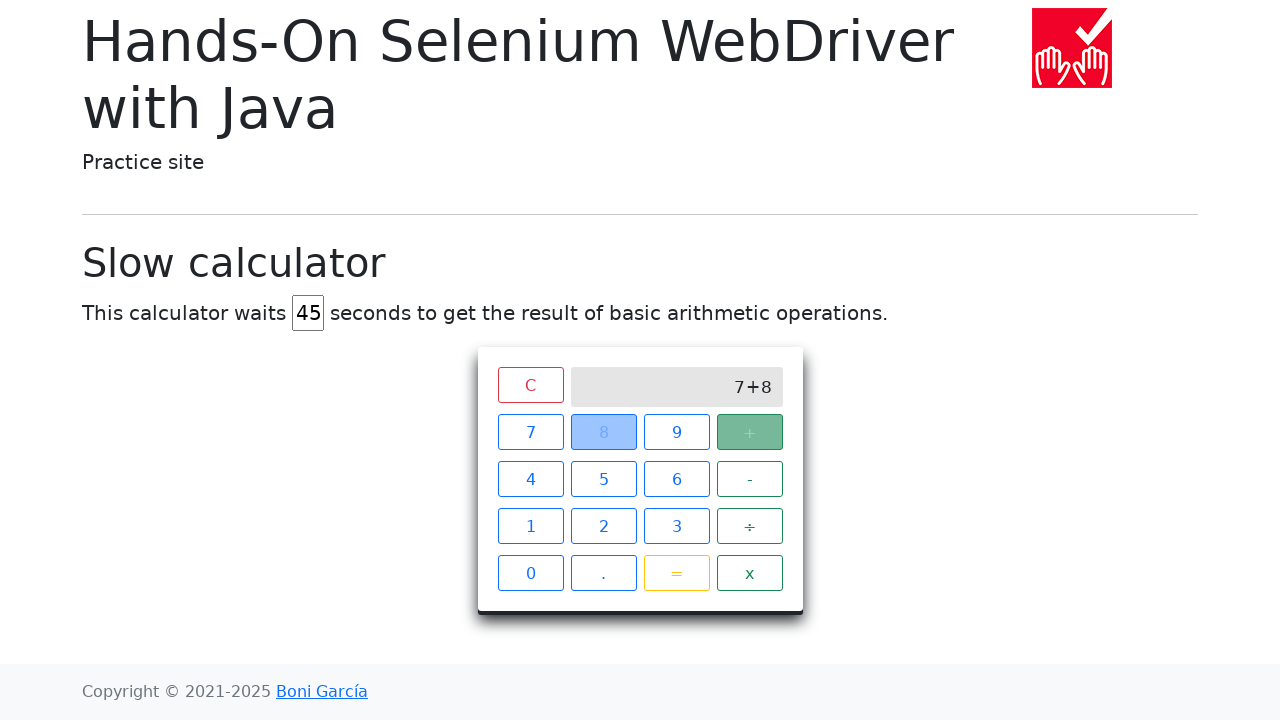

Clicked equals button to perform calculation at (676, 573) on xpath=//div[@class='keys']//span[text()='=']
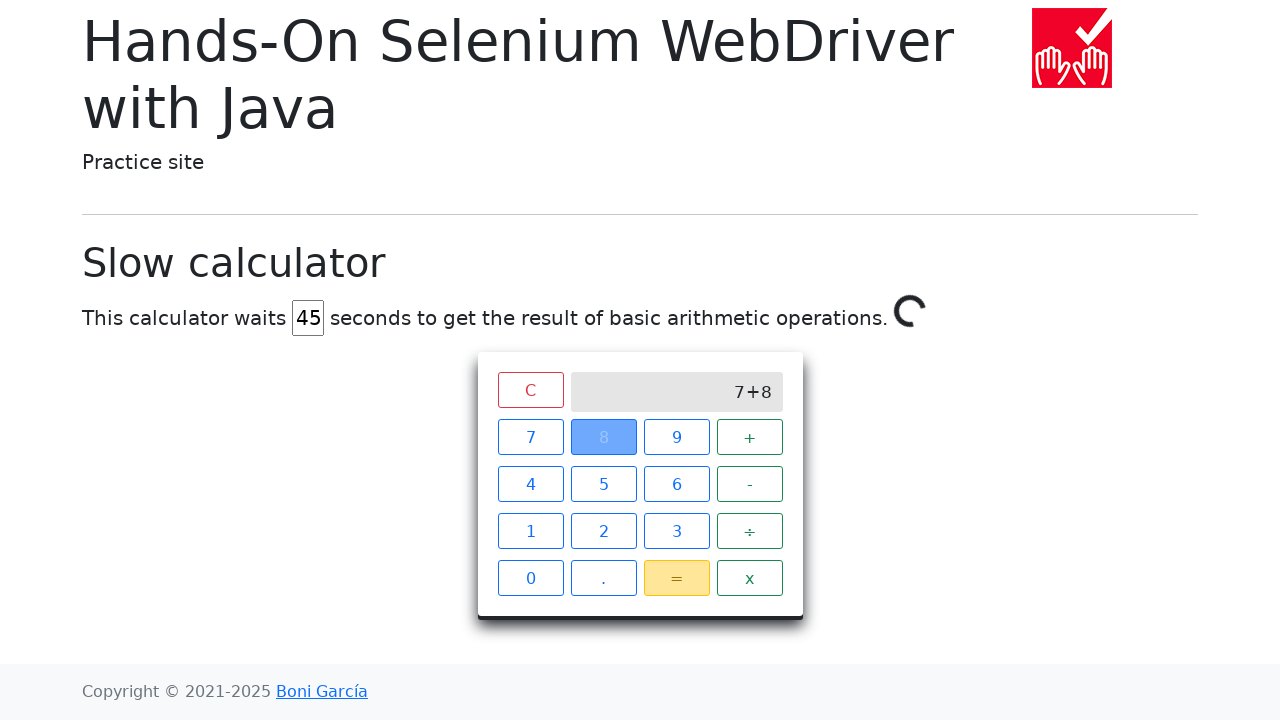

Waited for calculation result (7+8=15) to appear on screen after 45 second delay
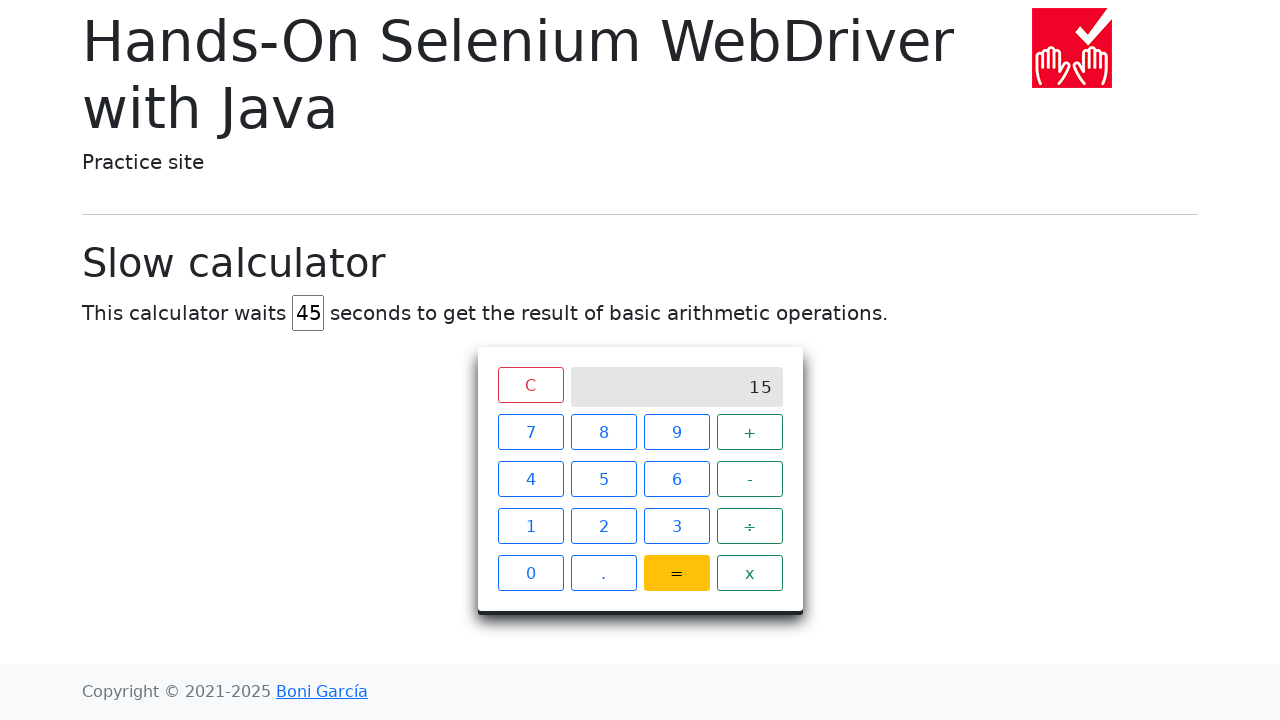

Verified calculation result equals 15
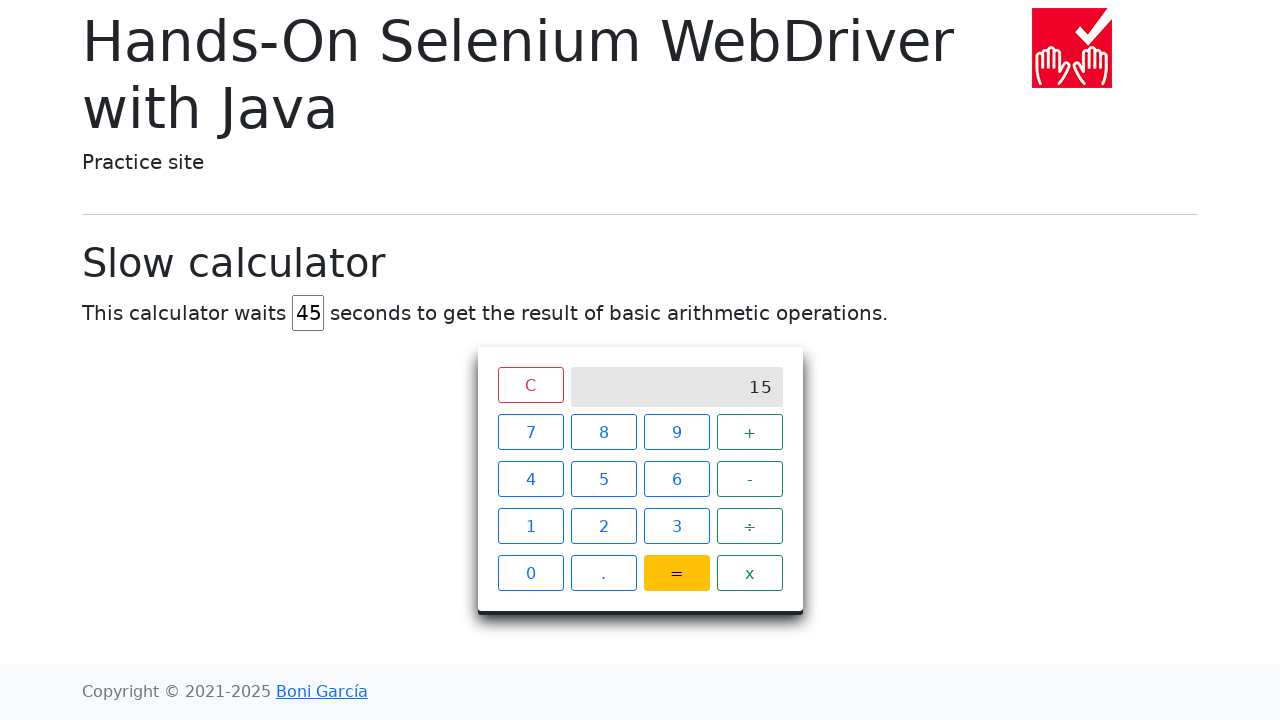

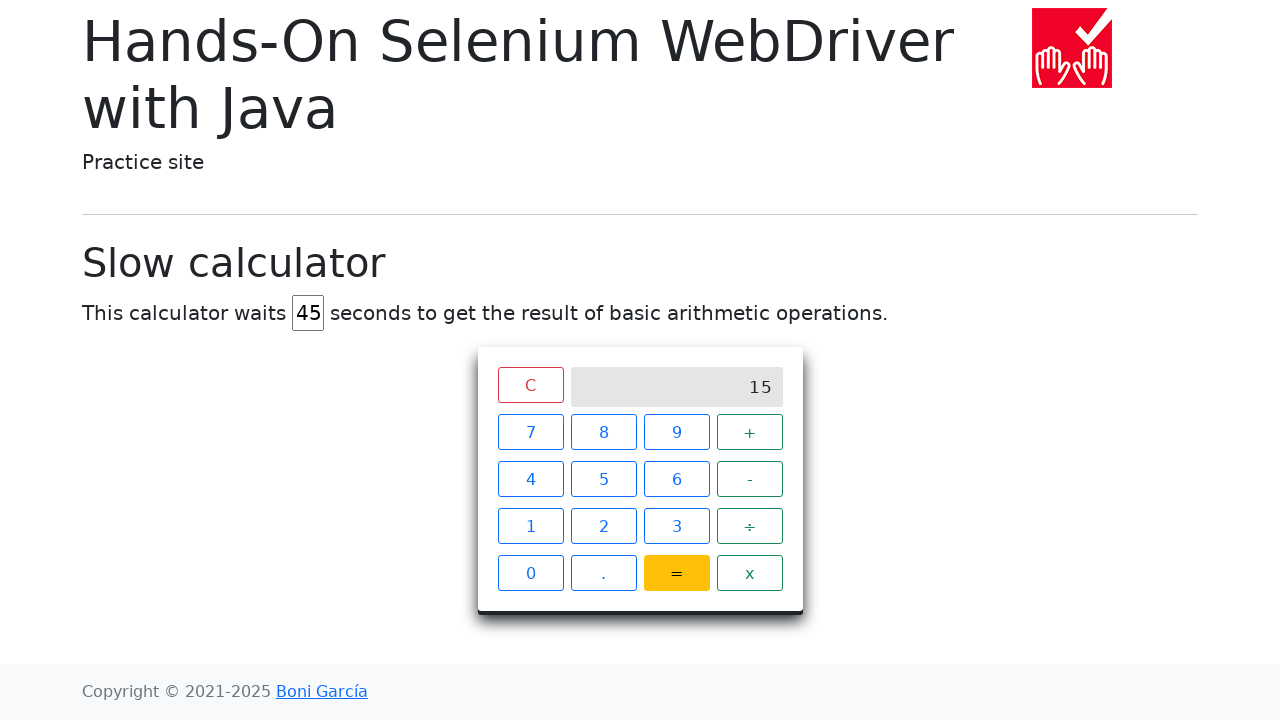